Tests search functionality to verify no results message appears for an invalid search

Starting URL: https://blogdoagi.com.br/

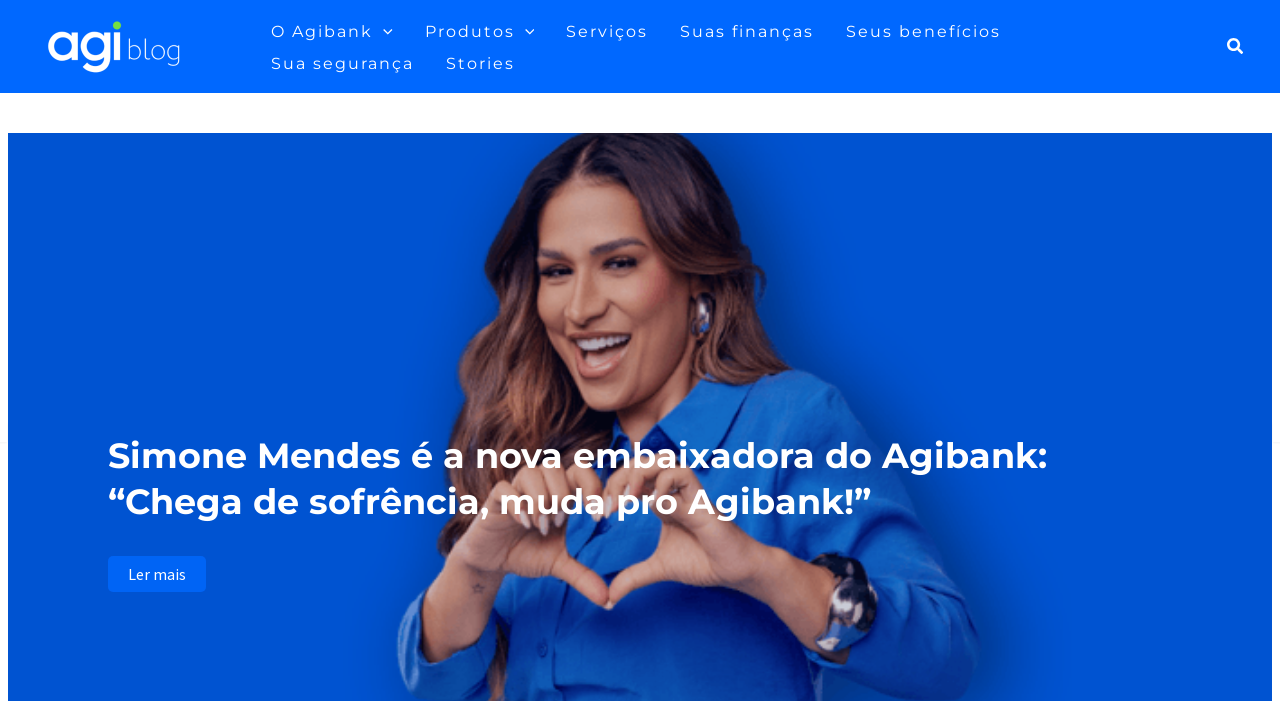

Navigated to blog search page with invalid search query 'xyzabc123456789'
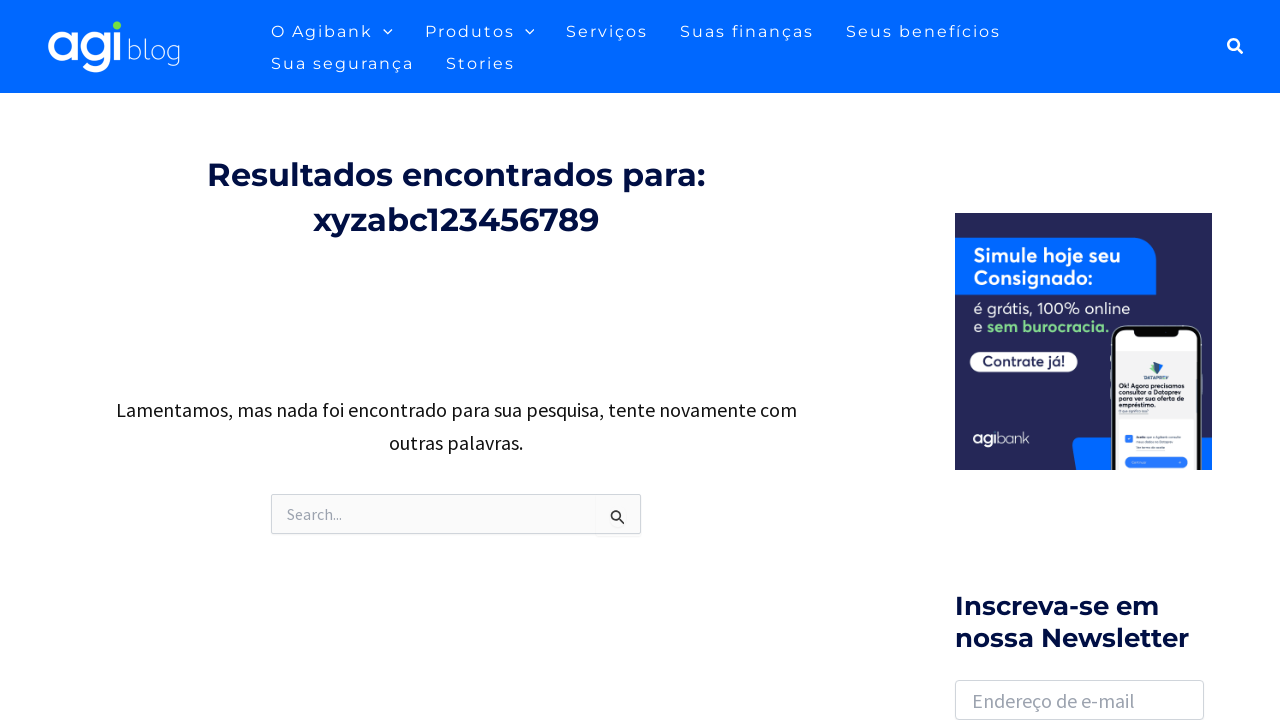

Waited for page to load completely (networkidle state)
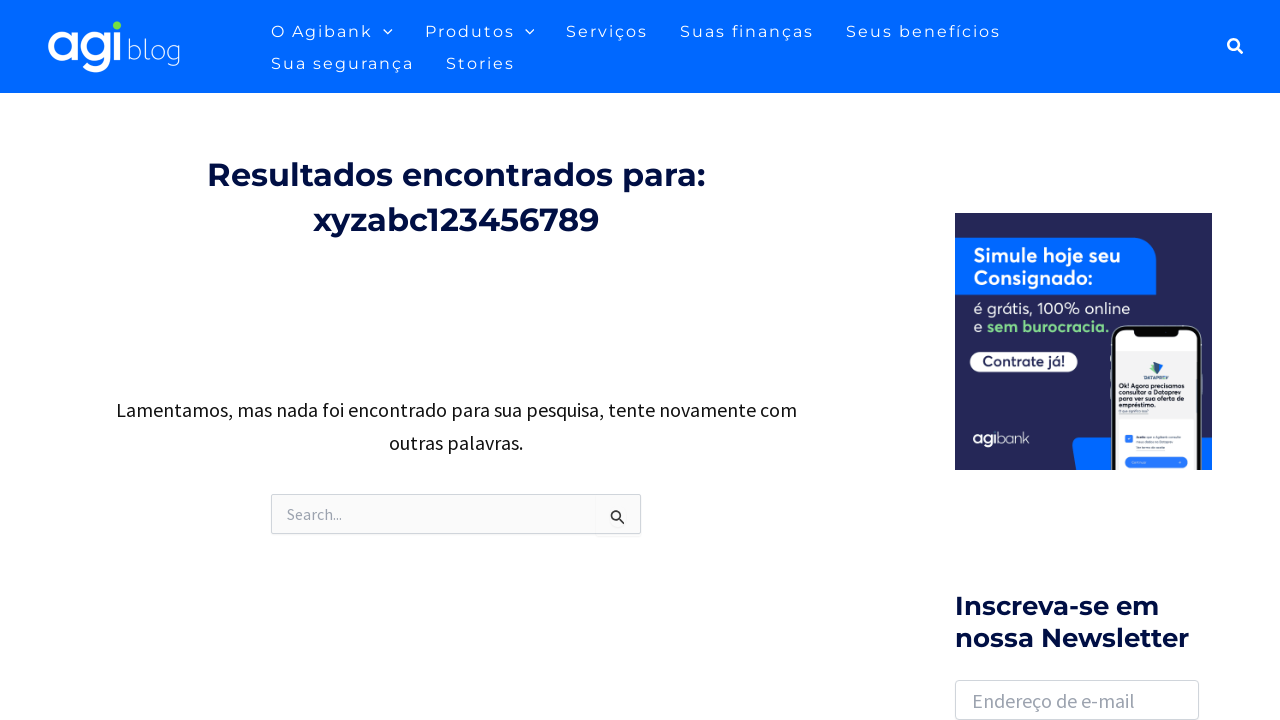

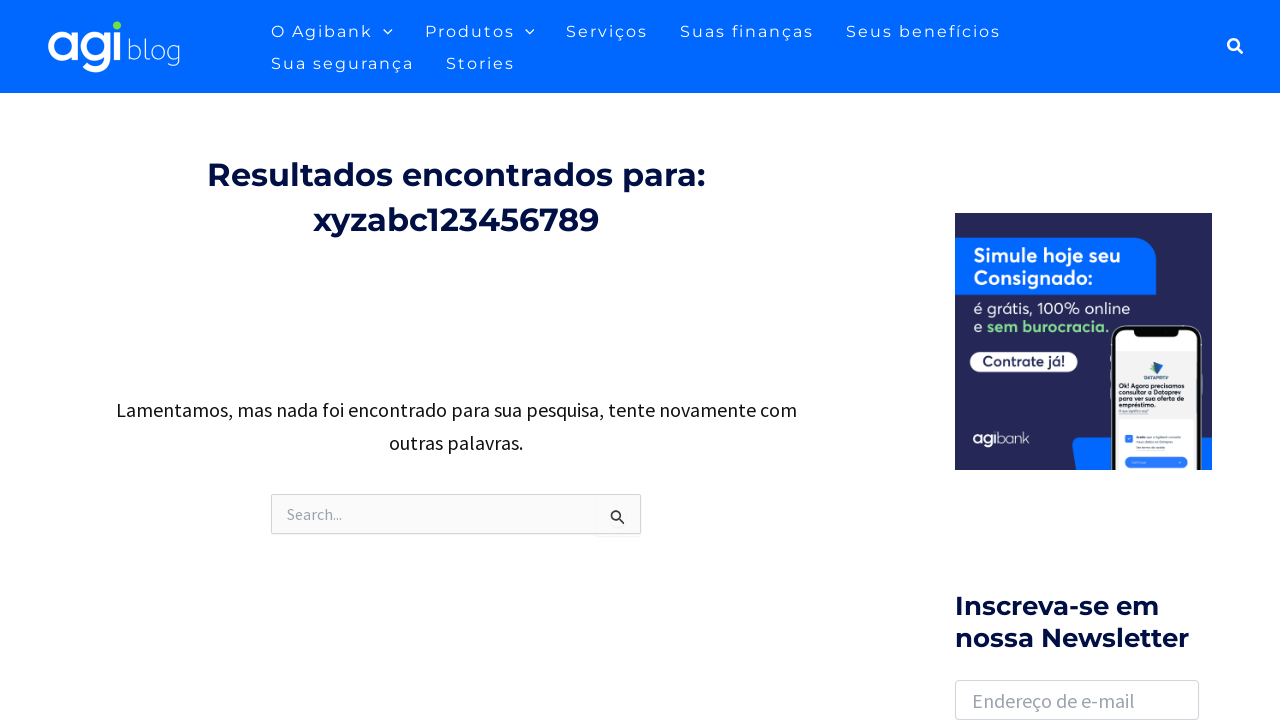